Tests that the Clear completed button displays correct text when items are completed

Starting URL: https://demo.playwright.dev/todomvc

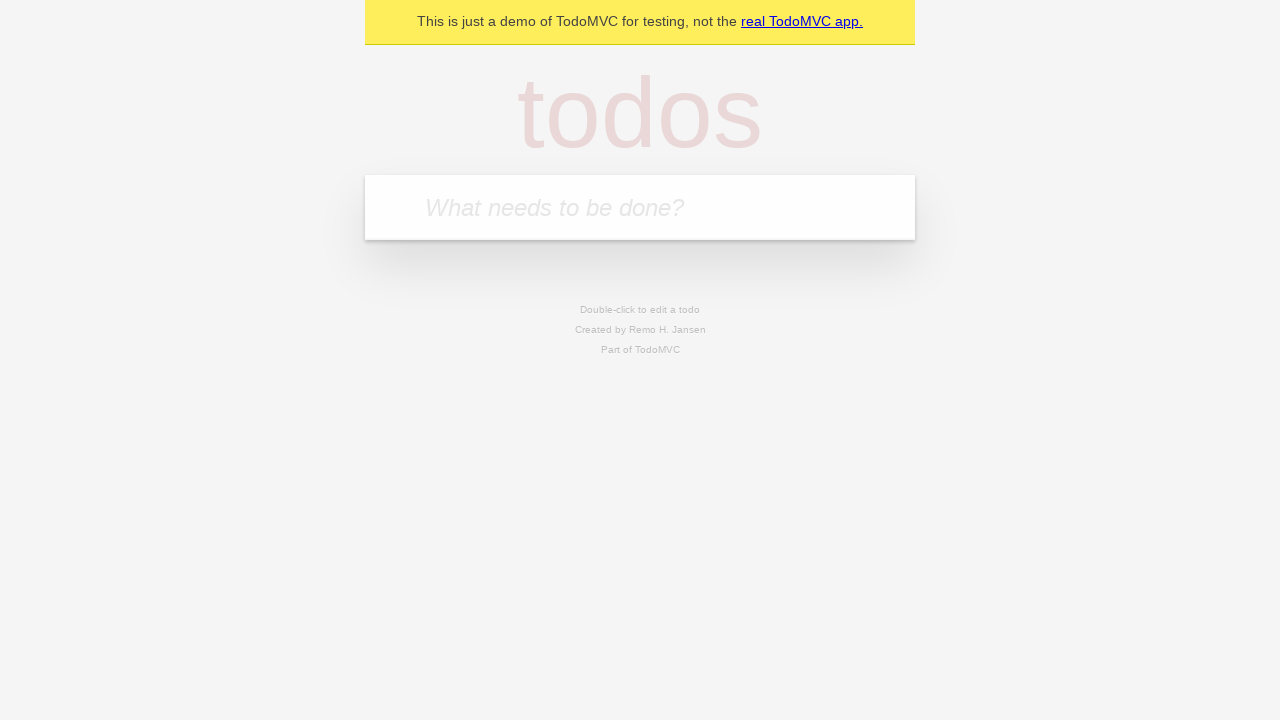

Filled todo input with 'buy some cheese' on internal:attr=[placeholder="What needs to be done?"i]
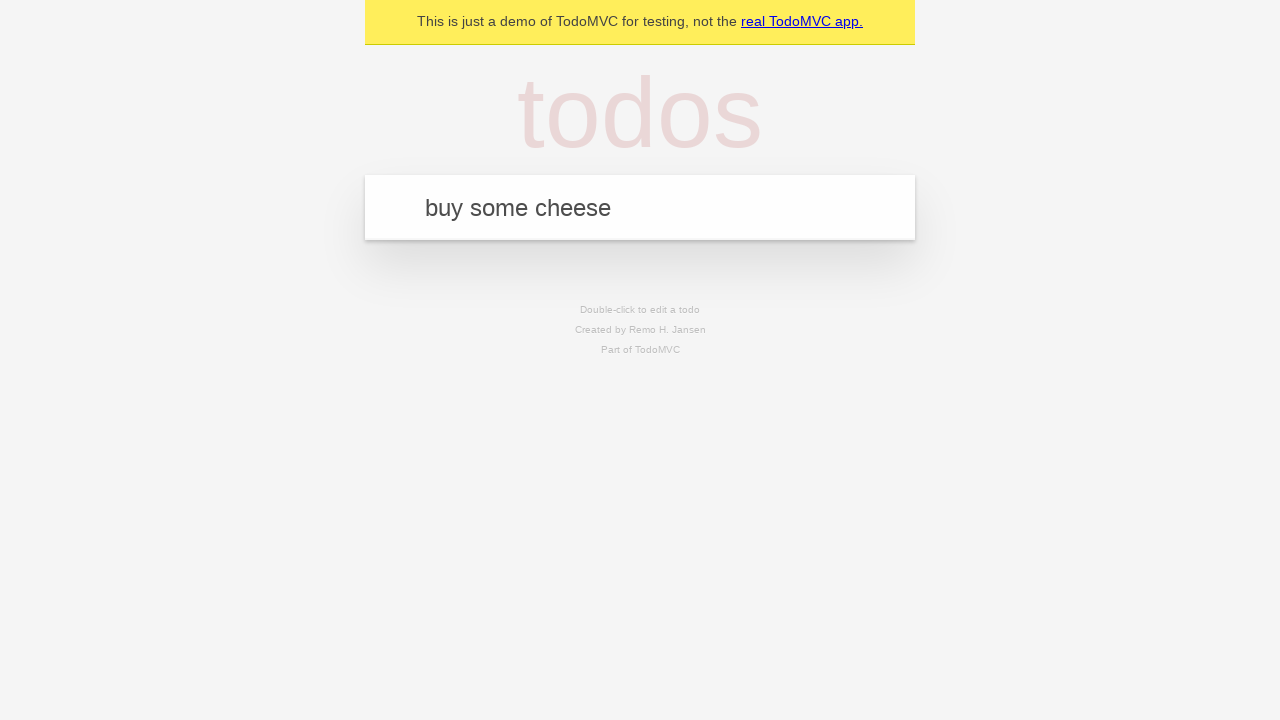

Pressed Enter to add first todo on internal:attr=[placeholder="What needs to be done?"i]
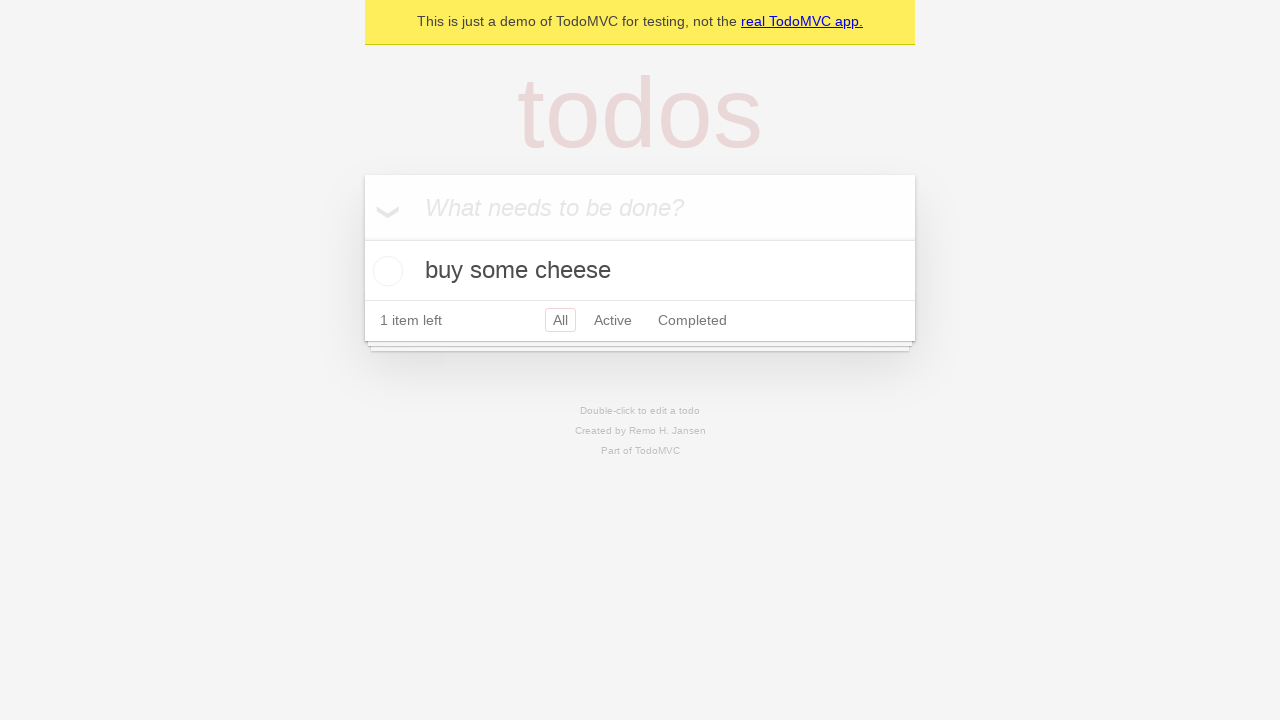

Filled todo input with 'feed the cat' on internal:attr=[placeholder="What needs to be done?"i]
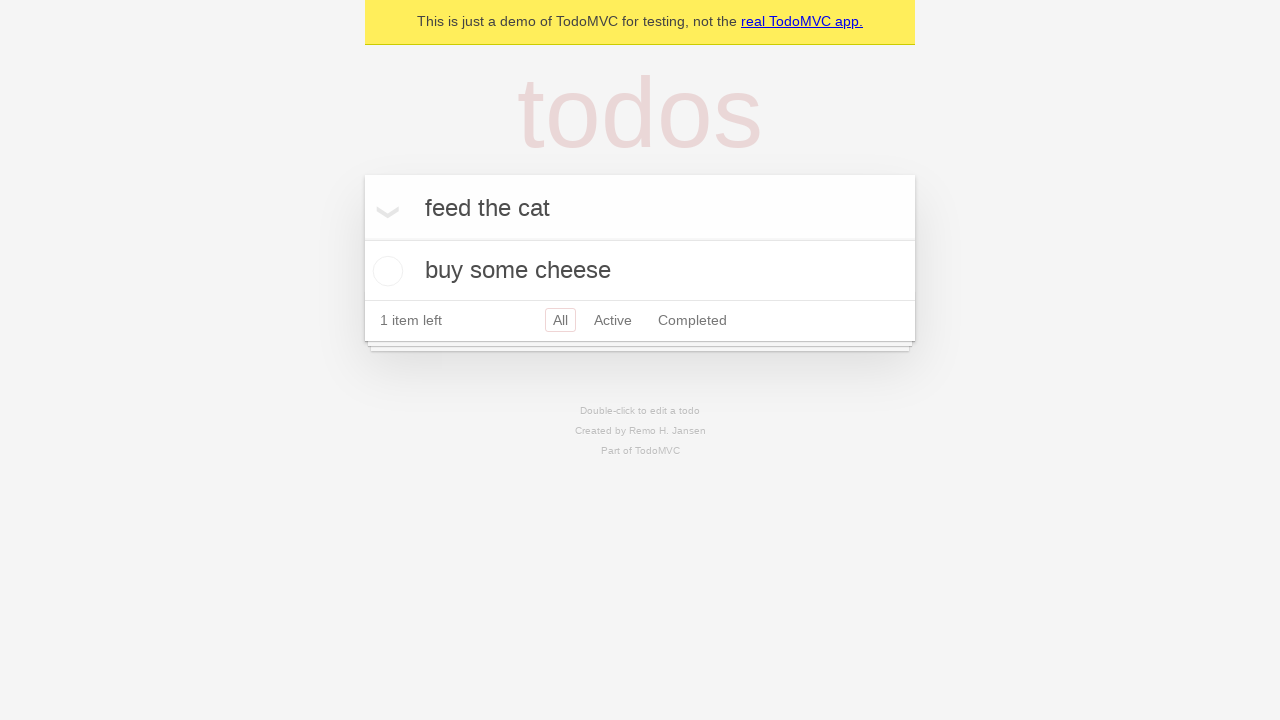

Pressed Enter to add second todo on internal:attr=[placeholder="What needs to be done?"i]
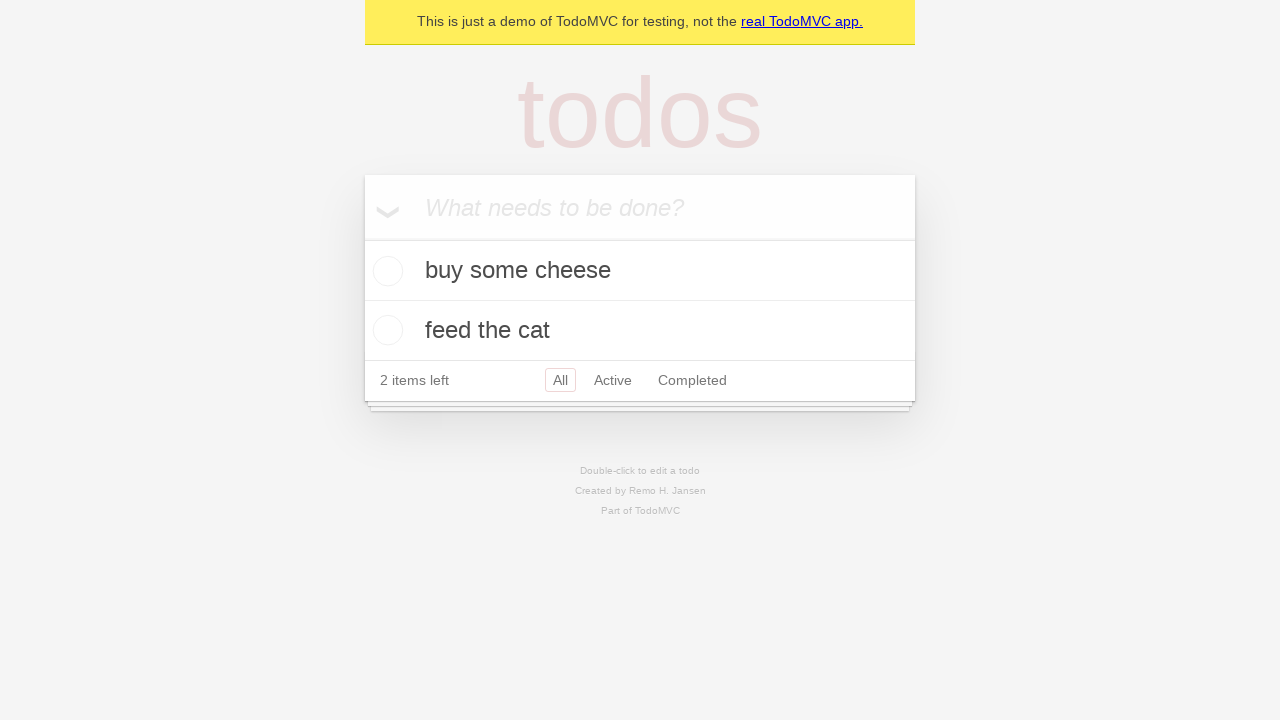

Filled todo input with 'book a doctors appointment' on internal:attr=[placeholder="What needs to be done?"i]
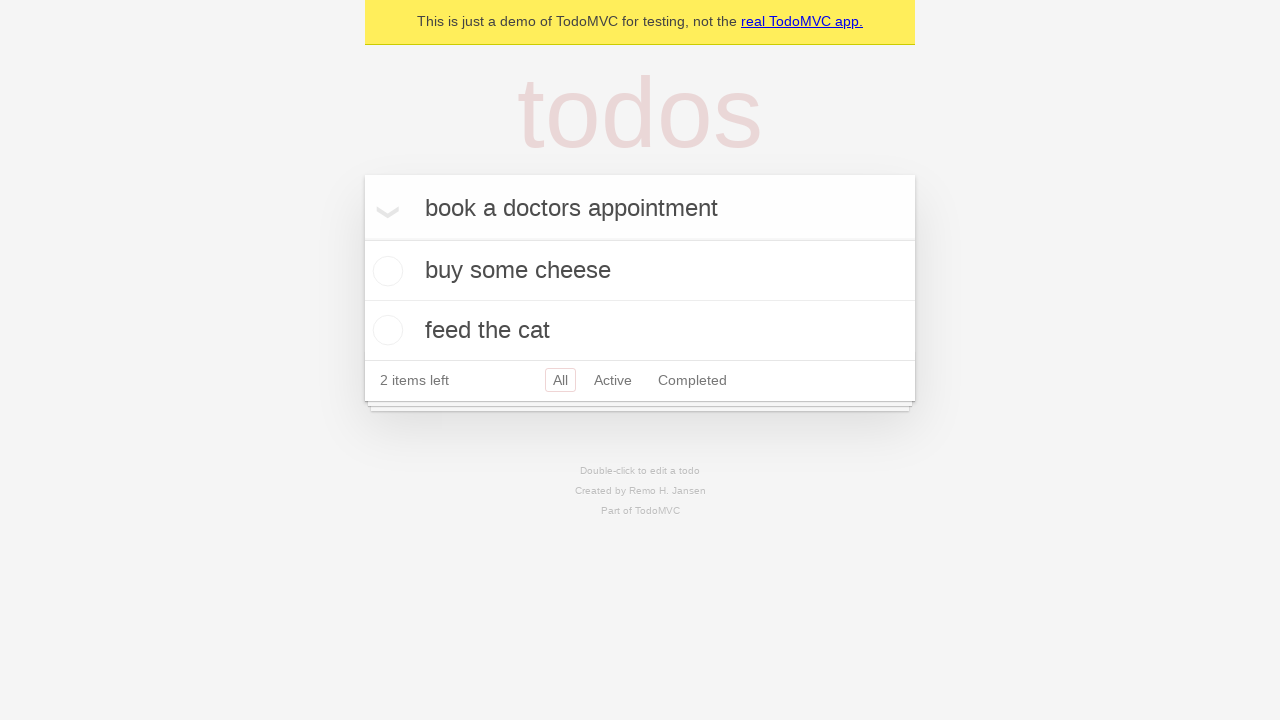

Pressed Enter to add third todo on internal:attr=[placeholder="What needs to be done?"i]
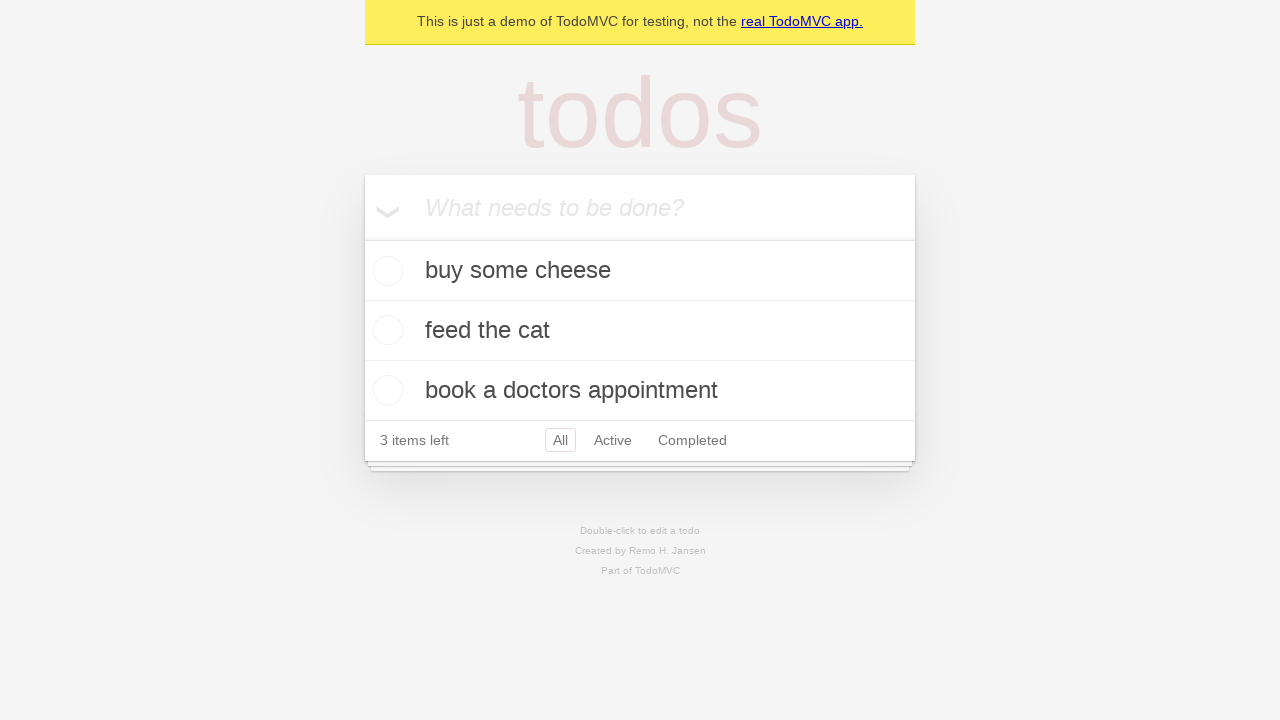

Checked first todo as completed at (385, 271) on .todo-list li .toggle >> nth=0
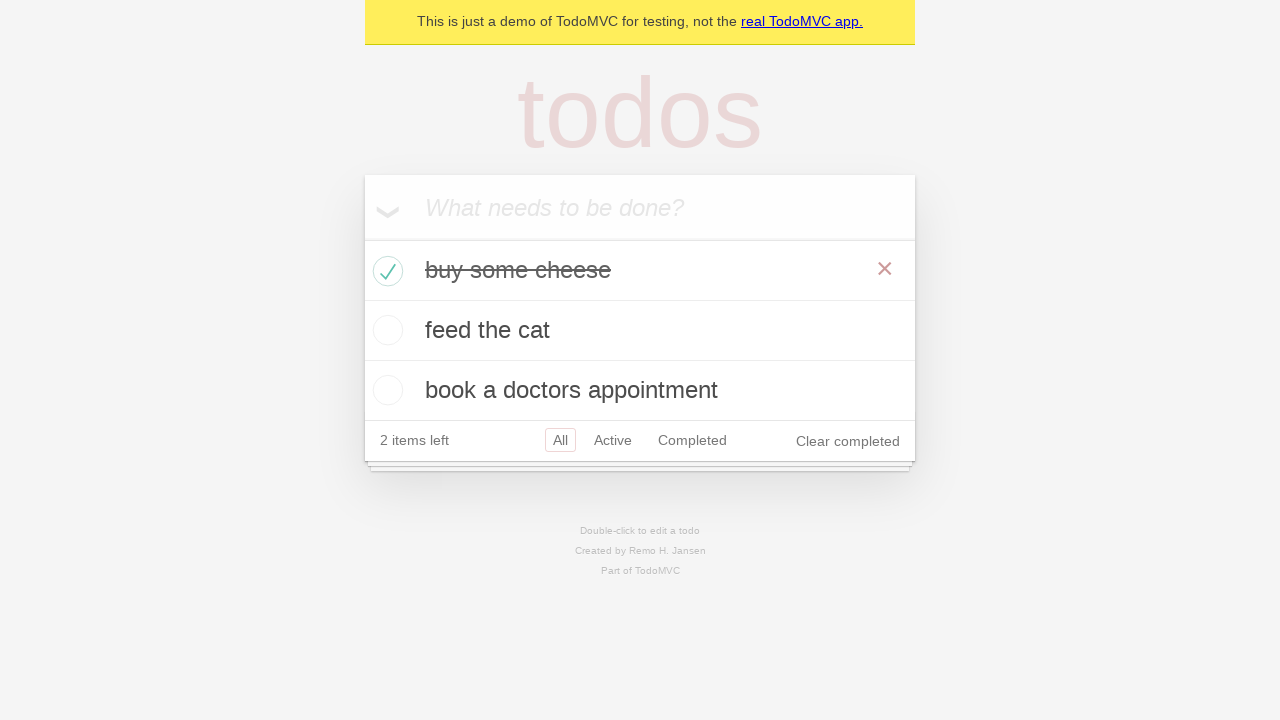

Clear completed button appeared after marking todo as completed
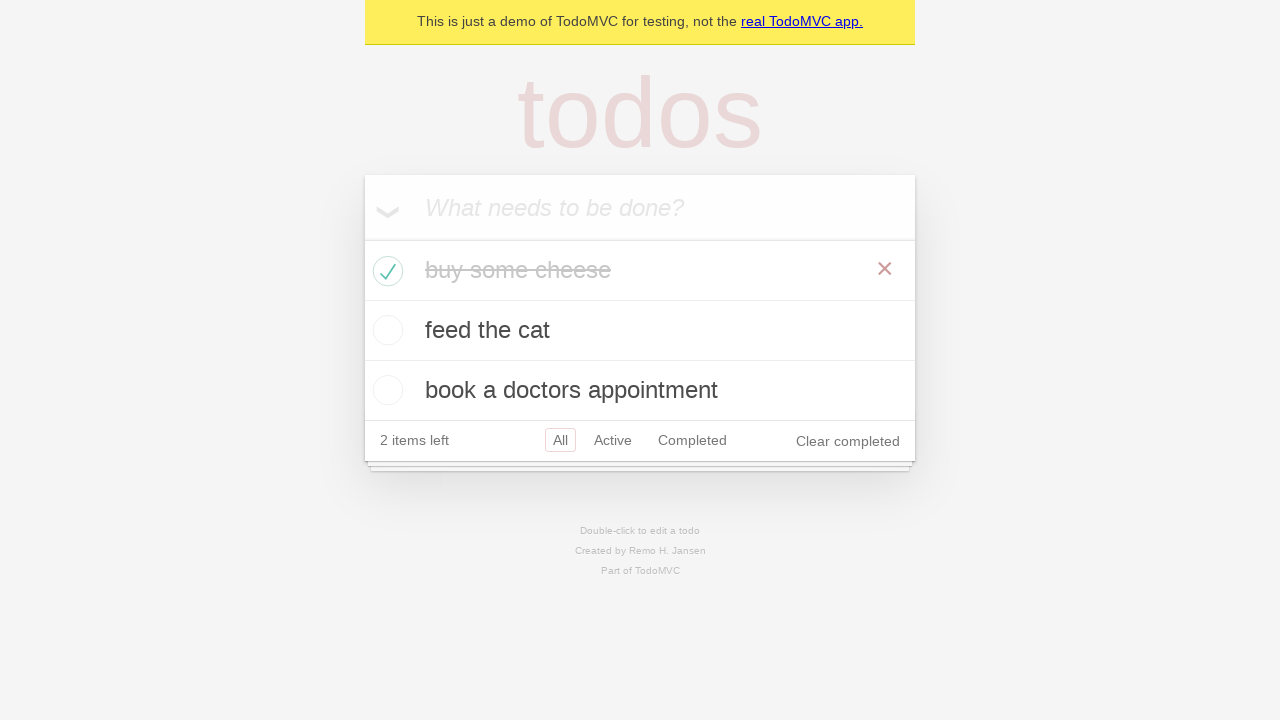

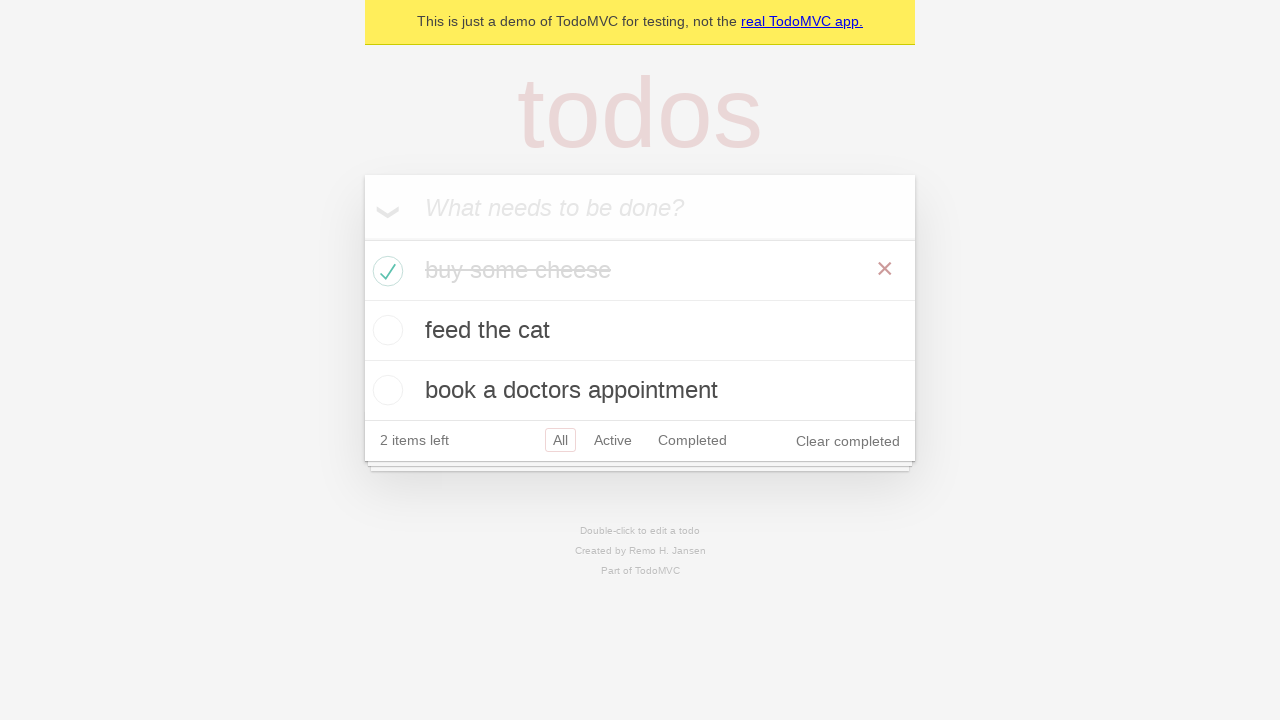